Navigates to the European Central Bank's Euro short-term rate page and waits for the page to load

Starting URL: https://www.ecb.europa.eu/stats/financial_markets_and_interest_rates/euro_short-term_rate/html/index.en.html

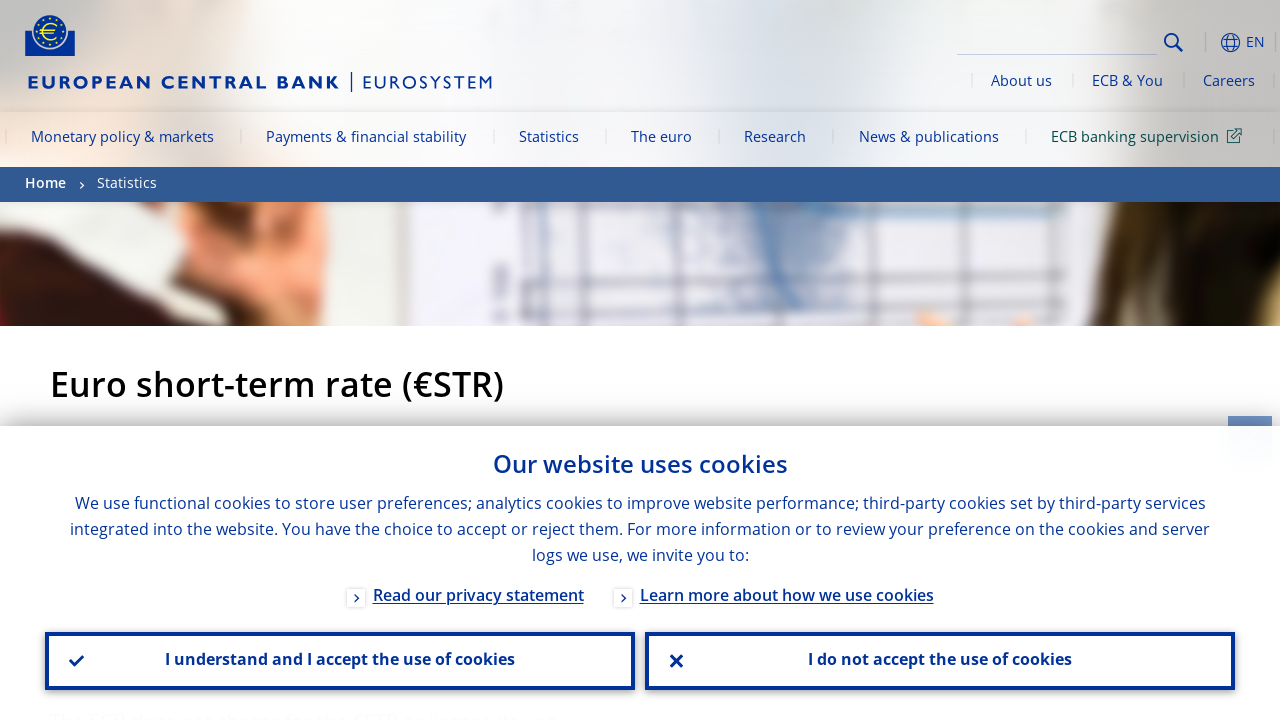

Navigated to European Central Bank's Euro short-term rate page
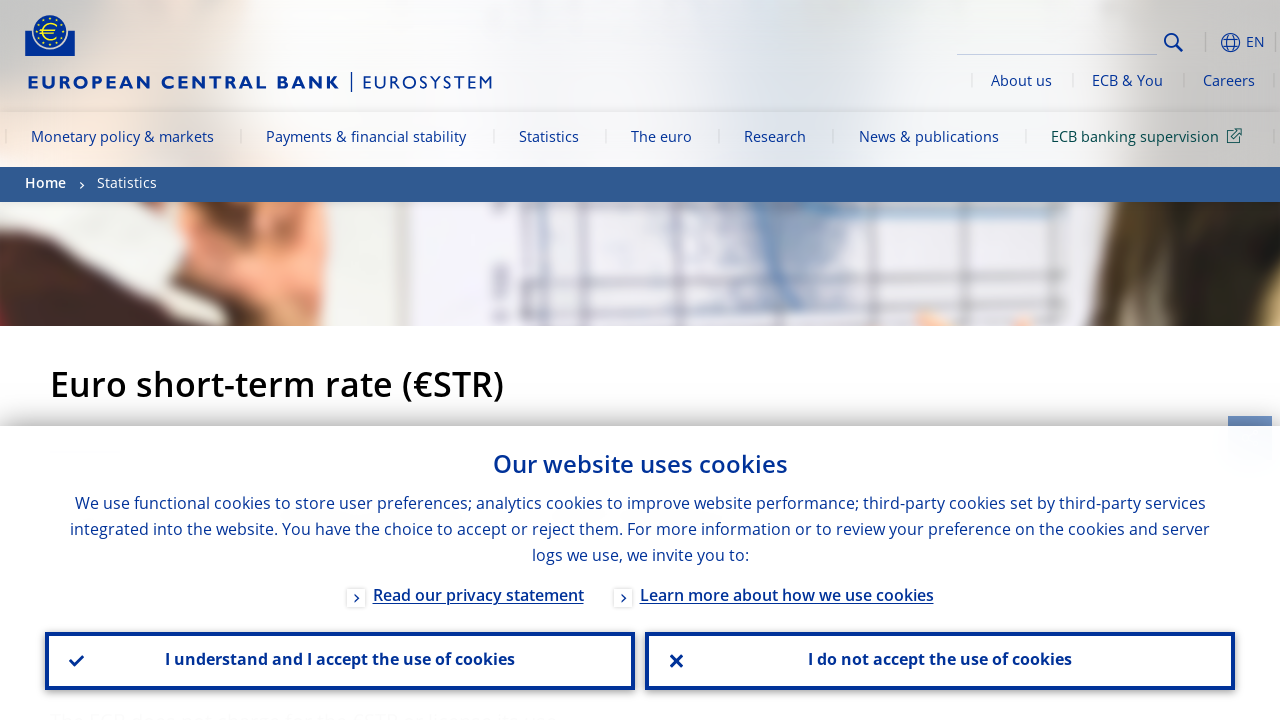

Page content loaded and network idle
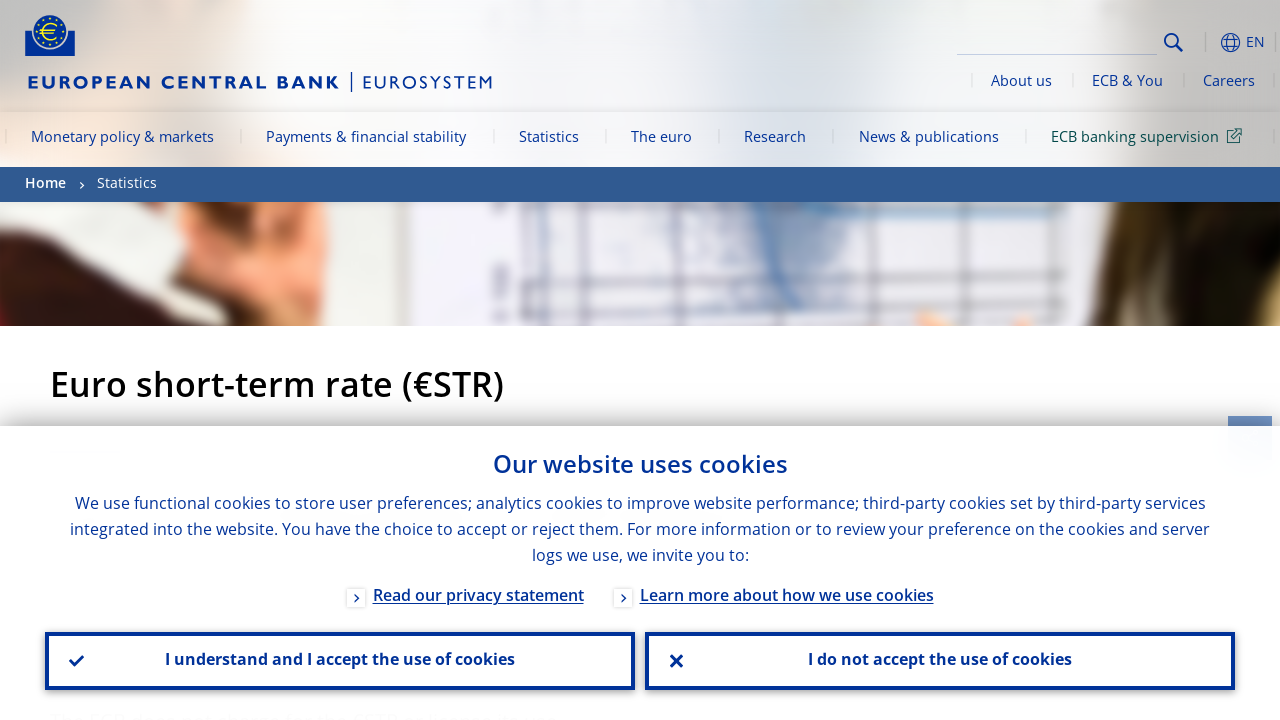

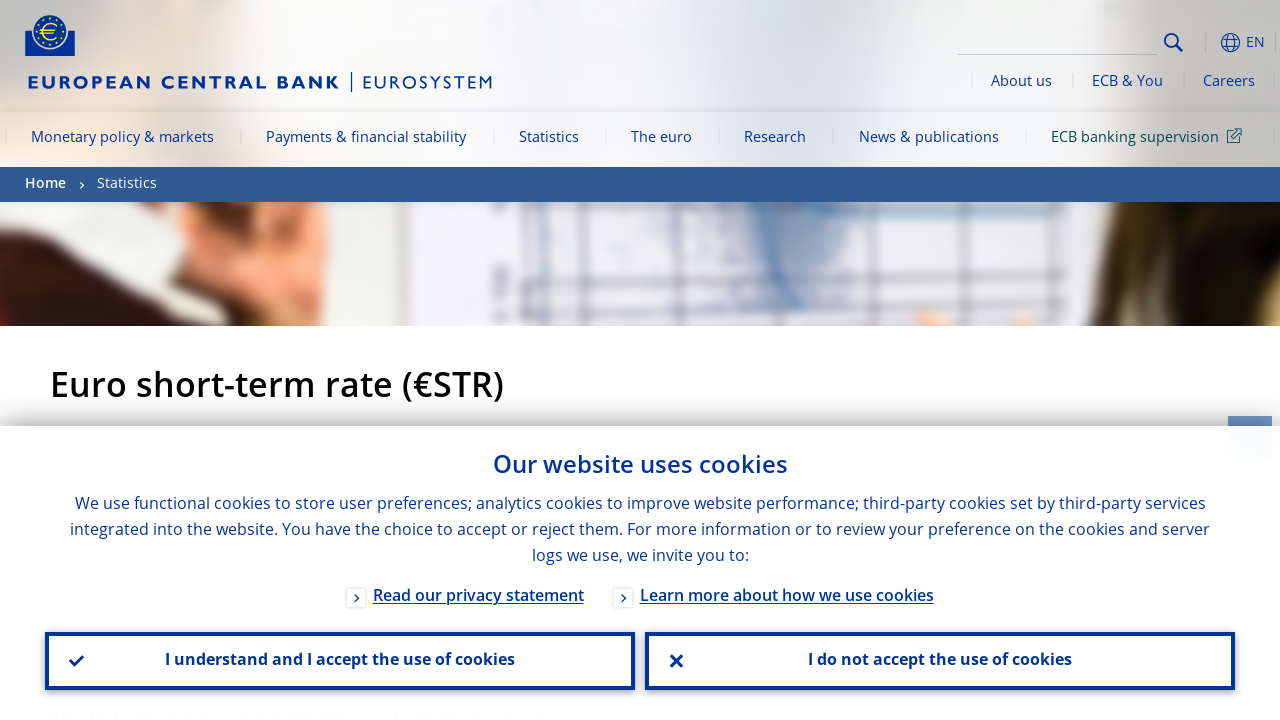